Tests clearing the complete state of all items by checking and then unchecking the toggle all checkbox.

Starting URL: https://demo.playwright.dev/todomvc

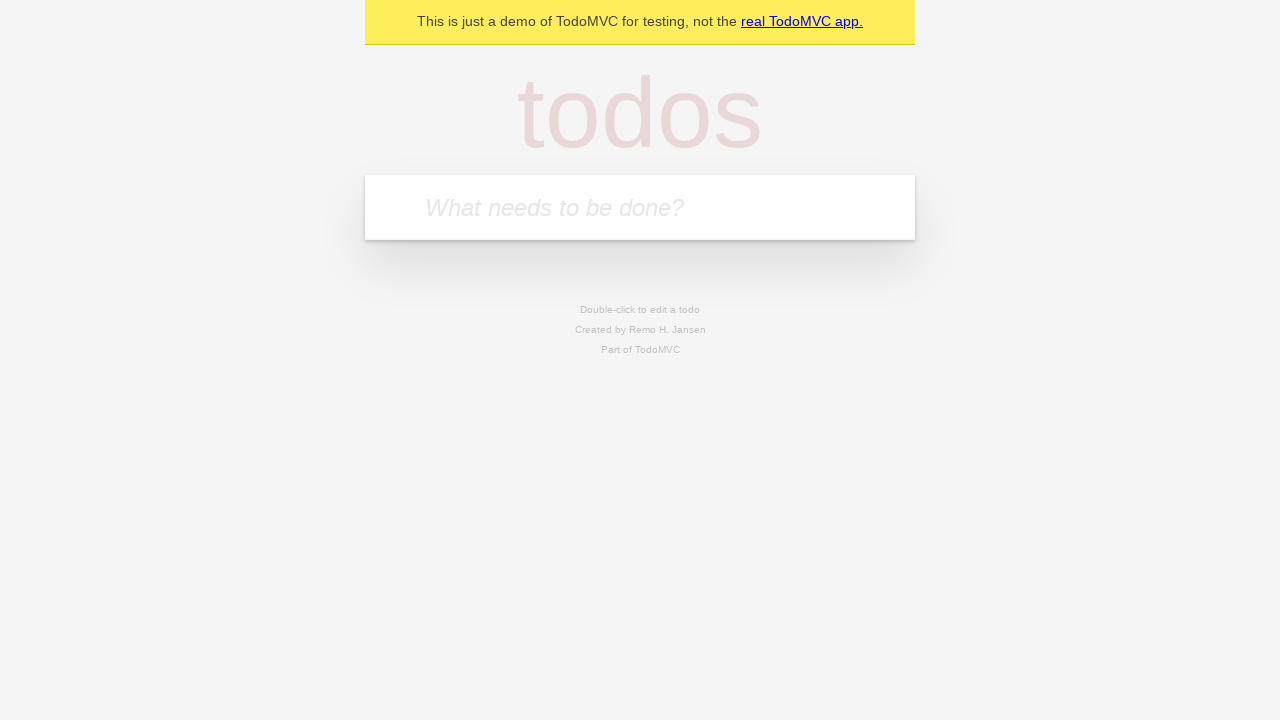

Filled first todo input with 'buy some cheese' on internal:attr=[placeholder="What needs to be done?"i]
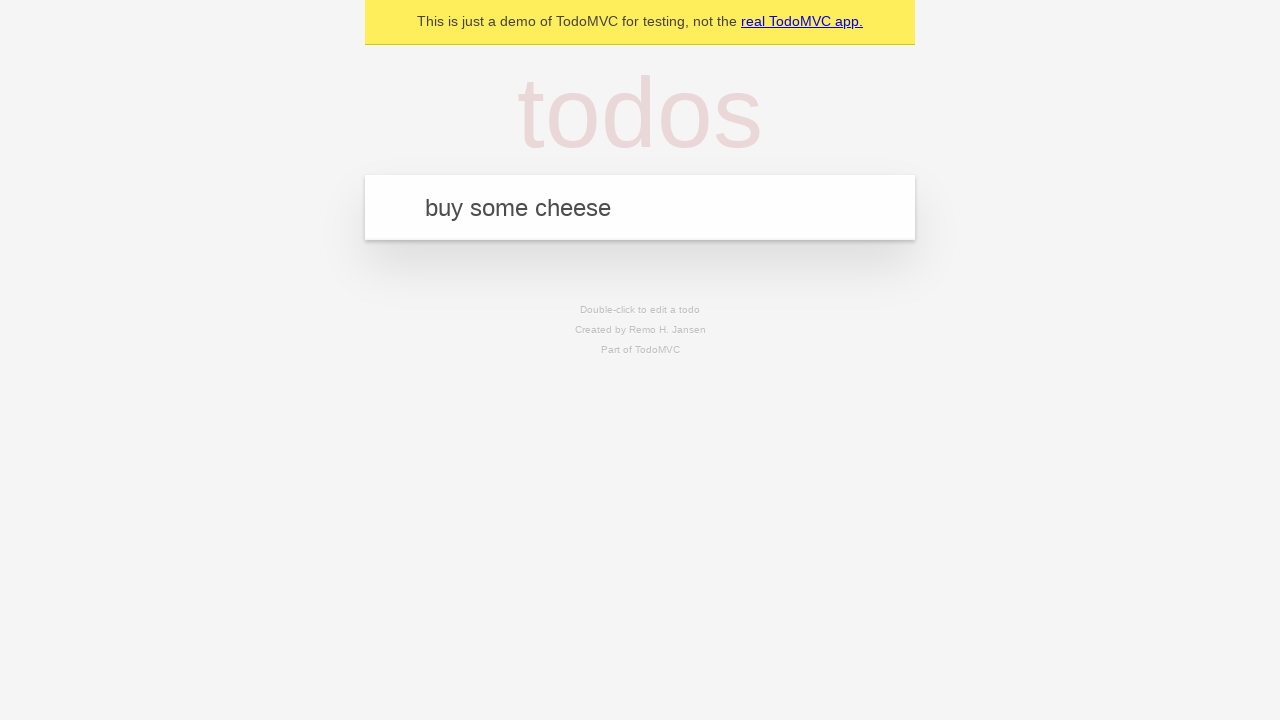

Pressed Enter to create first todo on internal:attr=[placeholder="What needs to be done?"i]
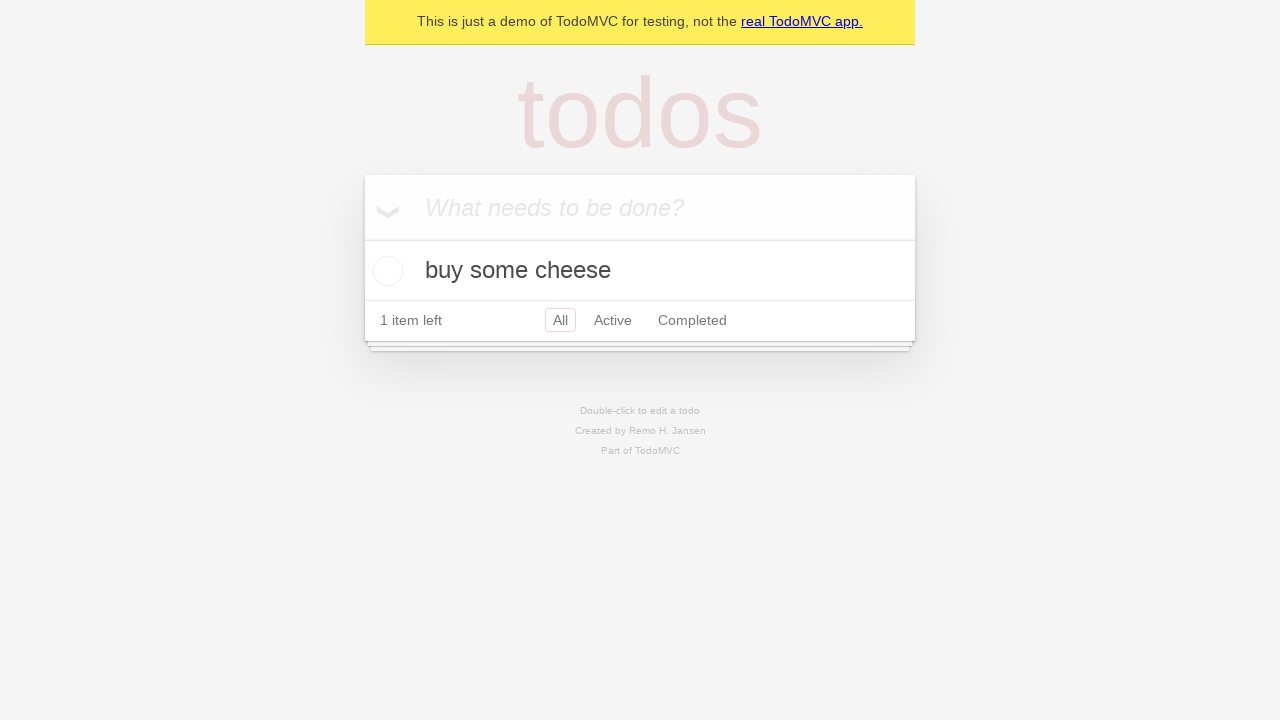

Filled second todo input with 'feed the cat' on internal:attr=[placeholder="What needs to be done?"i]
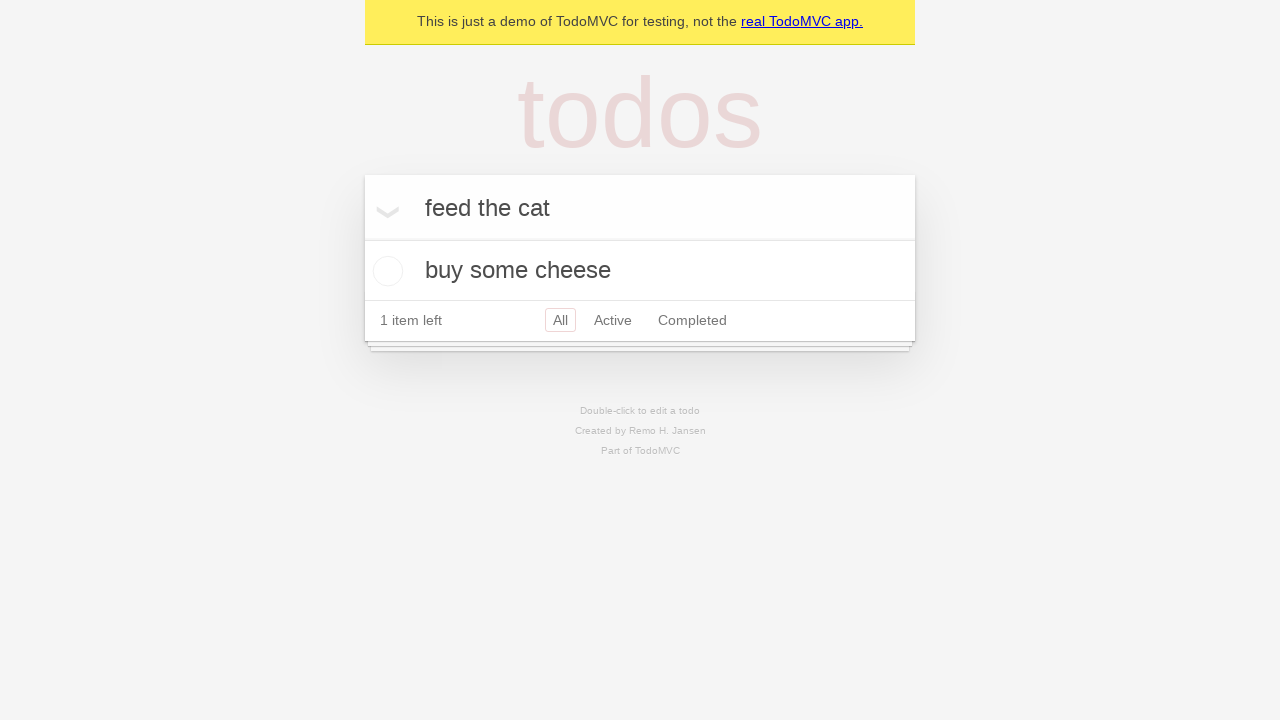

Pressed Enter to create second todo on internal:attr=[placeholder="What needs to be done?"i]
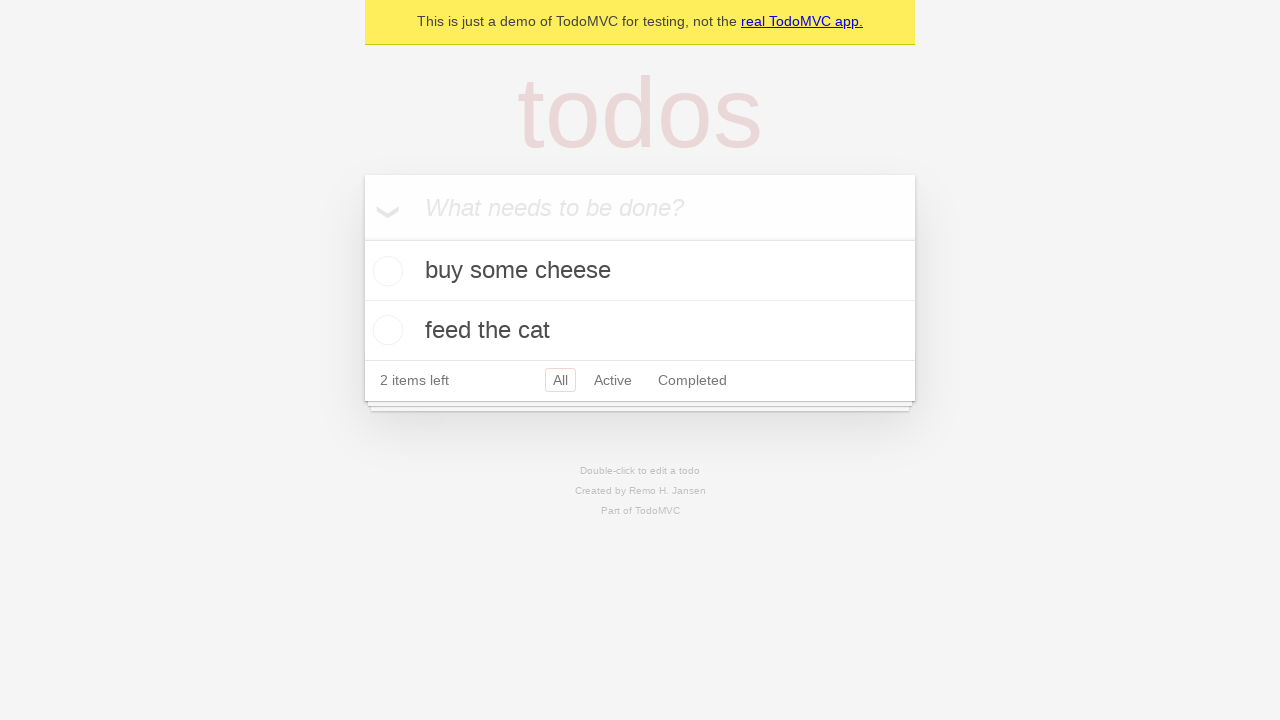

Filled third todo input with 'book a doctors appointment' on internal:attr=[placeholder="What needs to be done?"i]
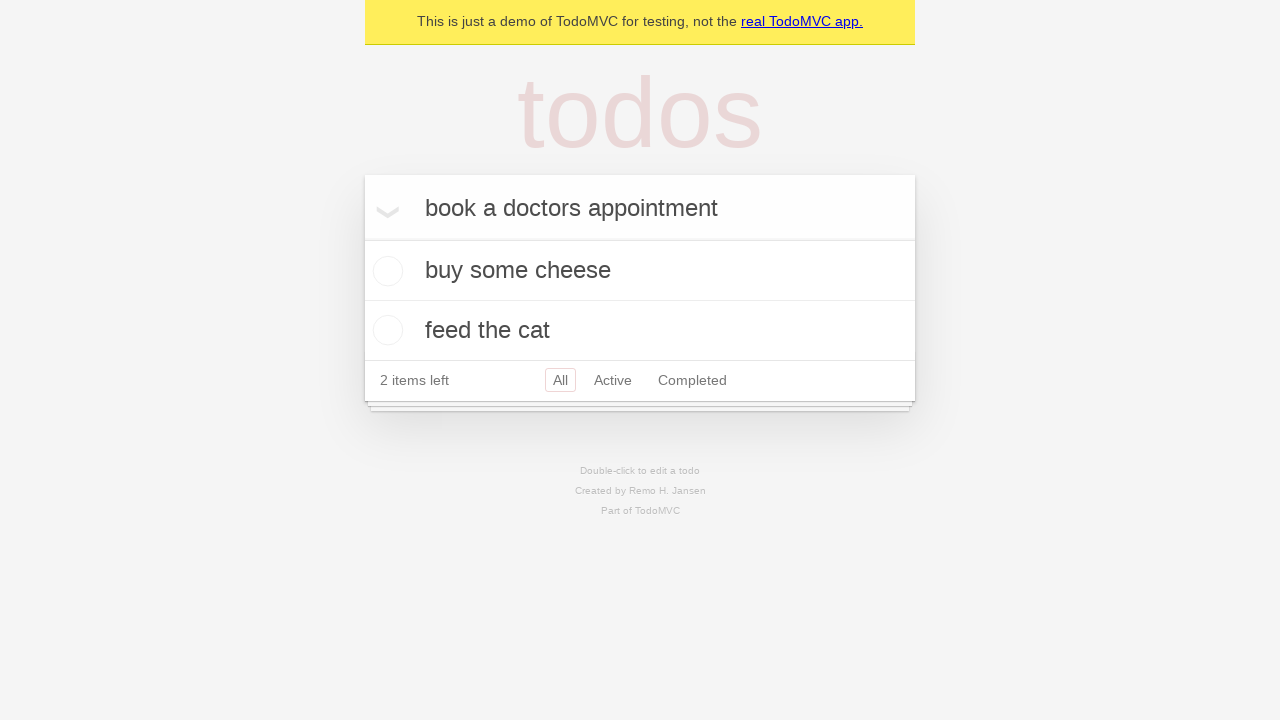

Pressed Enter to create third todo on internal:attr=[placeholder="What needs to be done?"i]
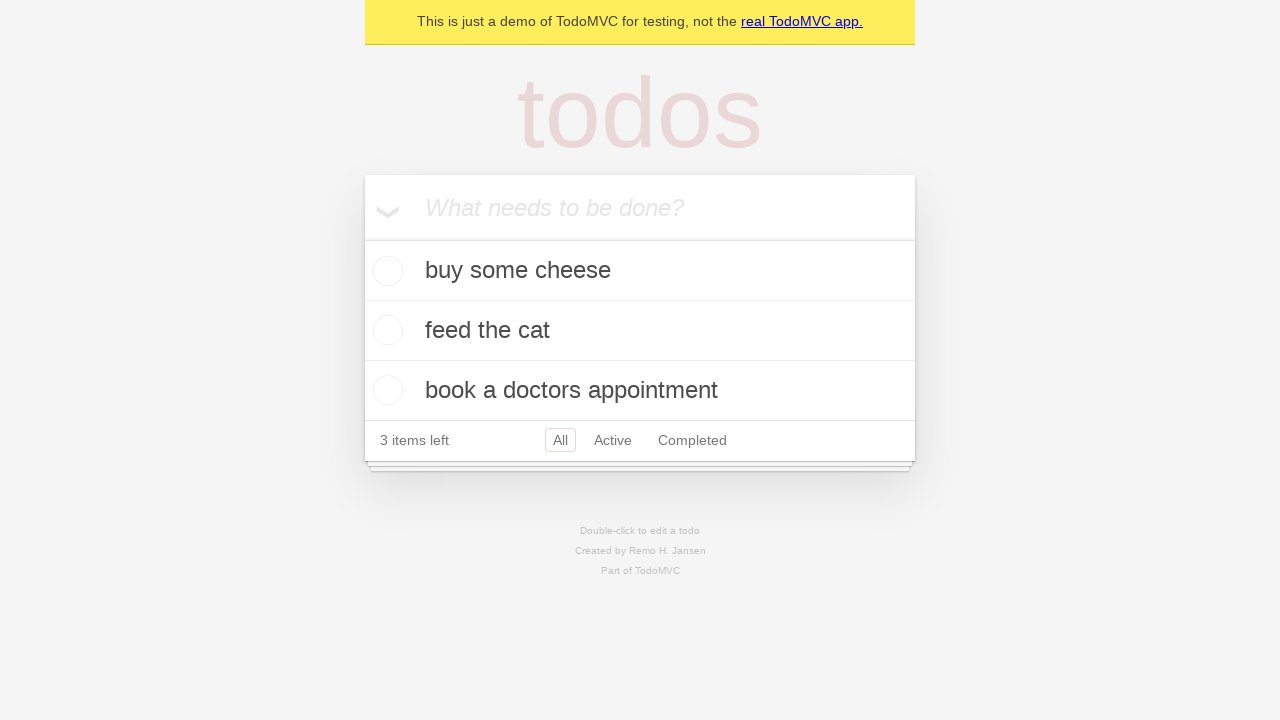

Checked 'Mark all as complete' toggle to mark all items as complete at (362, 238) on internal:label="Mark all as complete"i
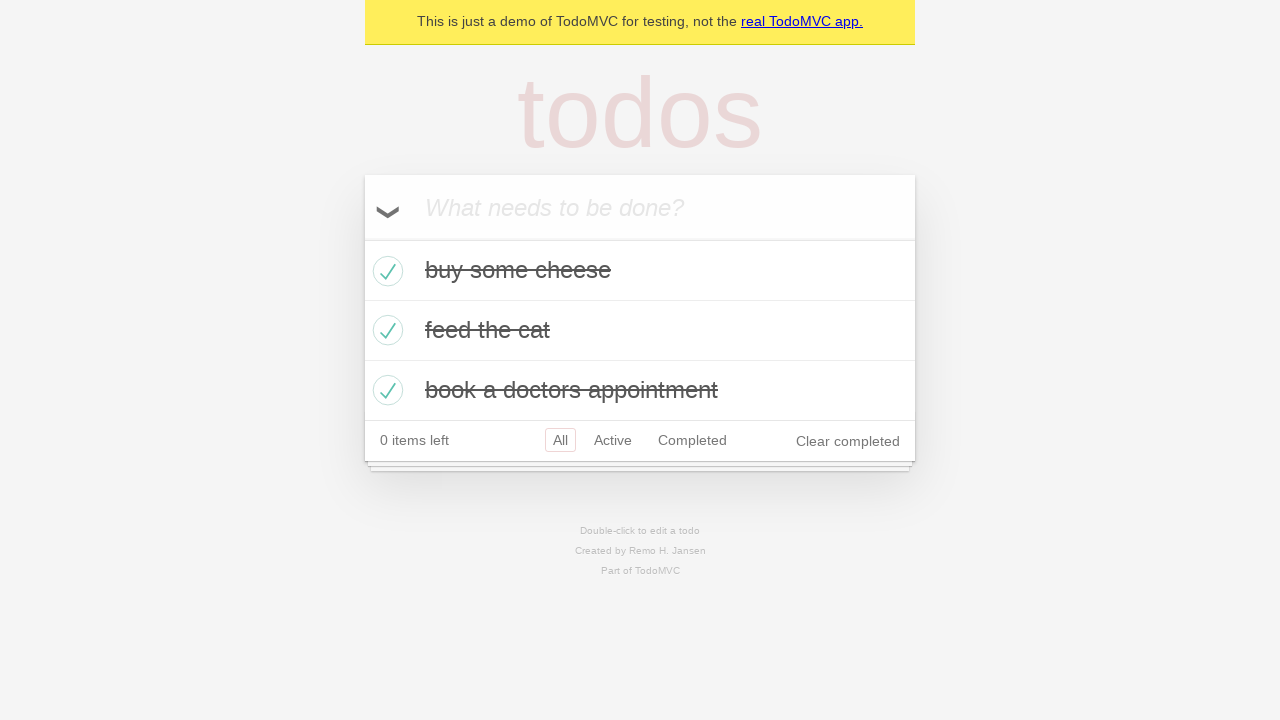

Unchecked 'Mark all as complete' toggle to clear complete state of all items at (362, 238) on internal:label="Mark all as complete"i
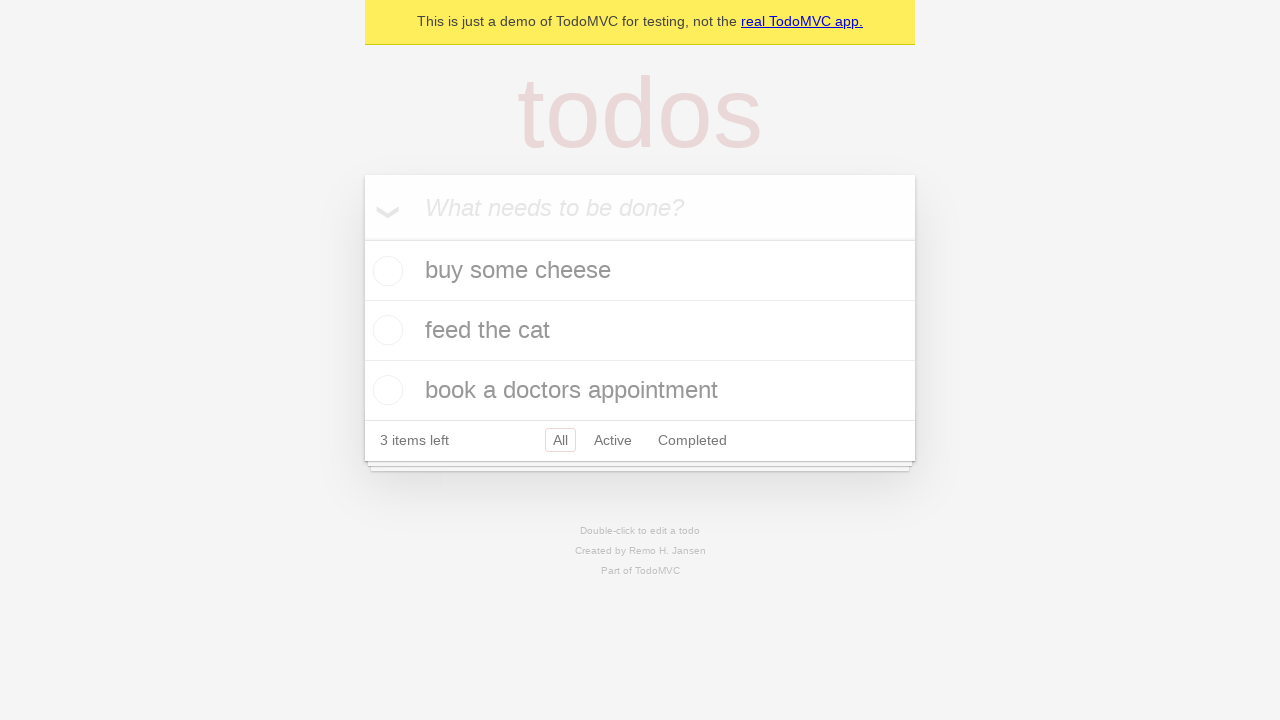

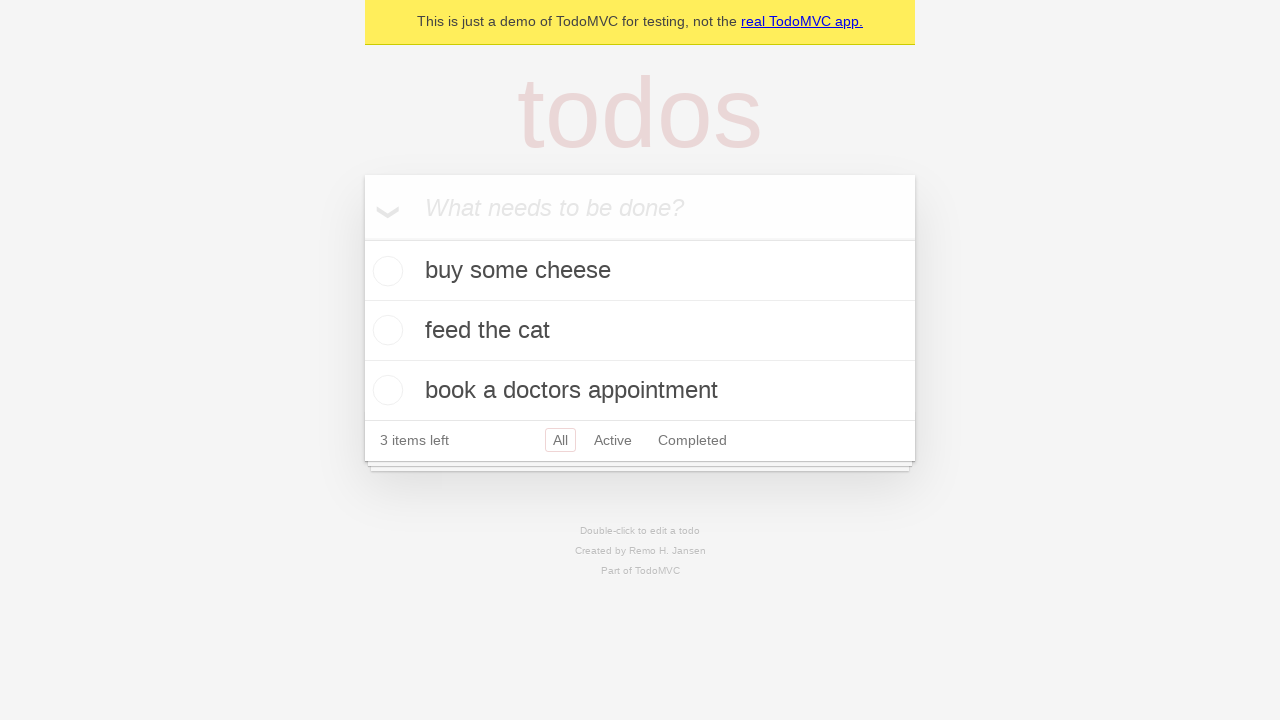